Tests the sorting functionality of a product offers table by clicking the column header to sort, then navigates through pagination to locate a specific product (Rice) in the table.

Starting URL: https://rahulshettyacademy.com/greenkart/#/offers

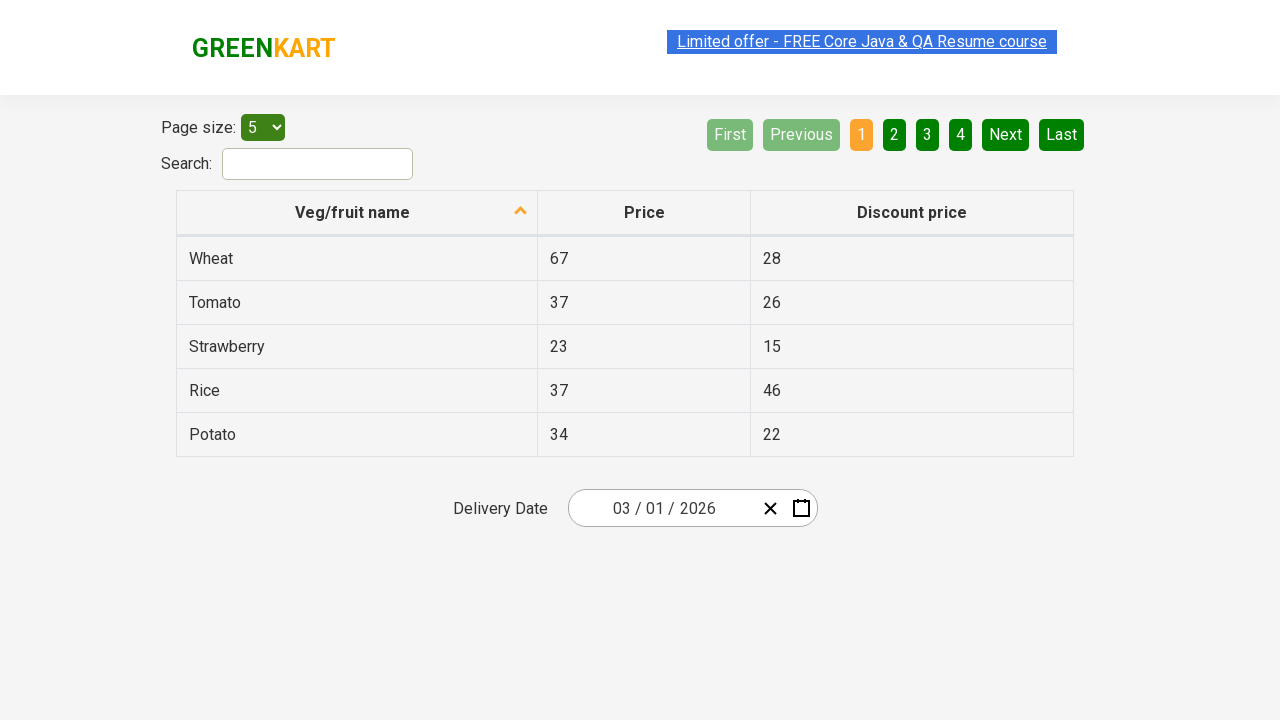

Clicked first column header to sort table at (357, 213) on xpath=//tr/th[1]
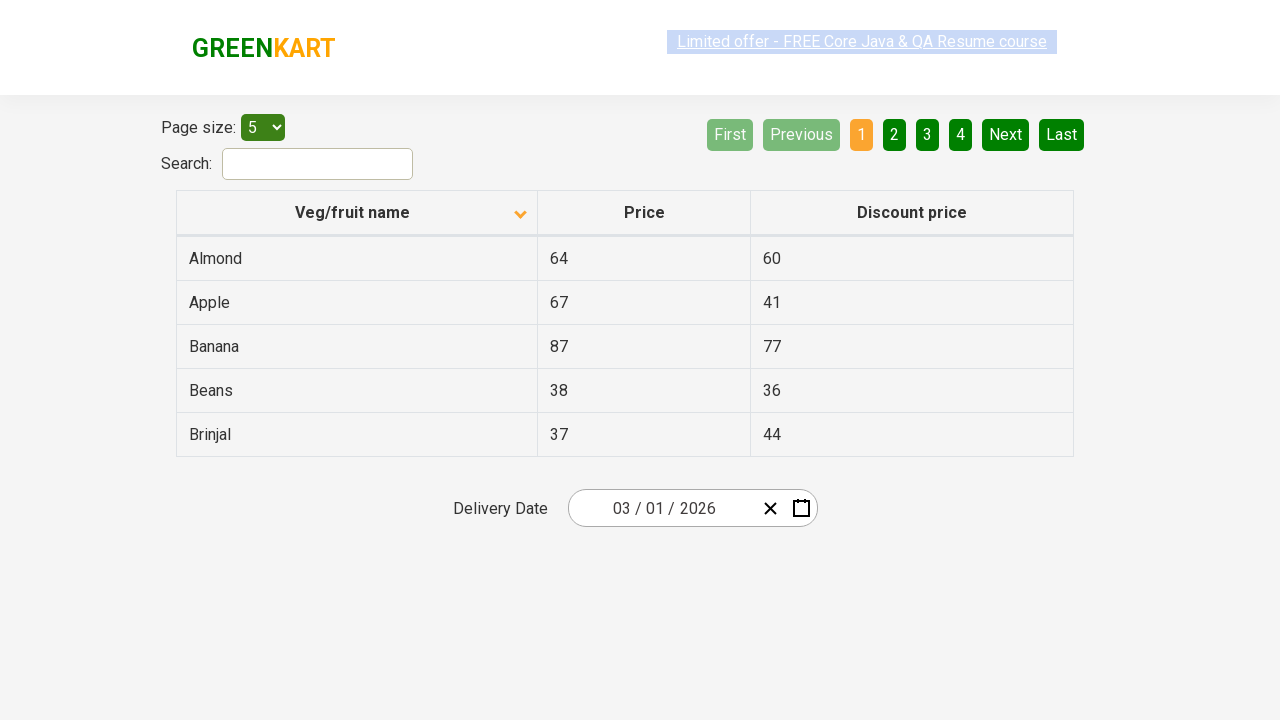

Table populated with data
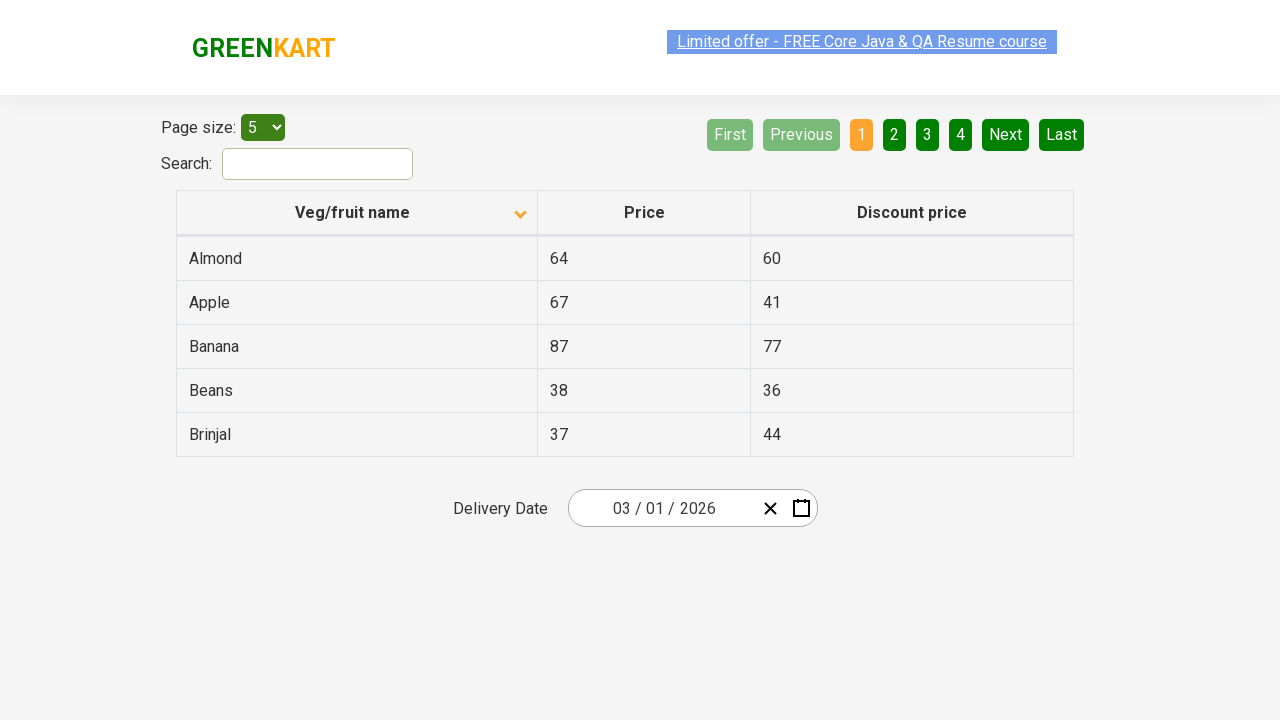

Retrieved 5 vegetable names from first column
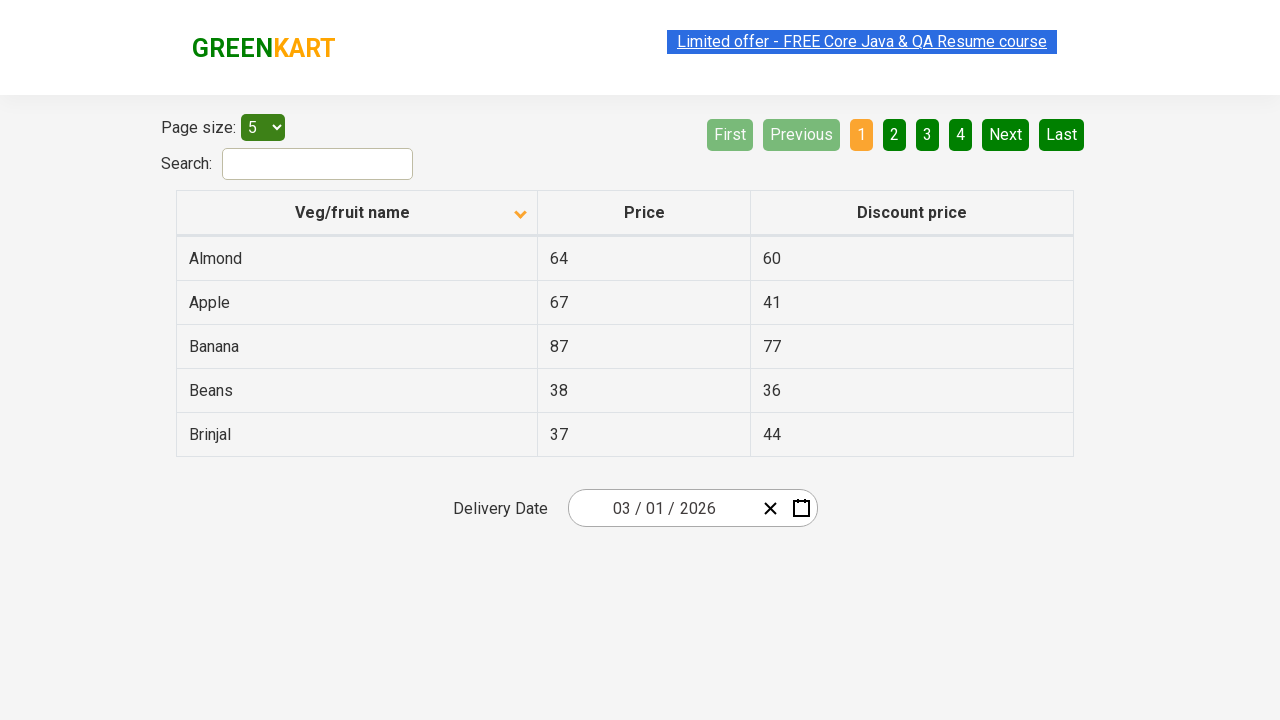

Verified table is sorted alphabetically
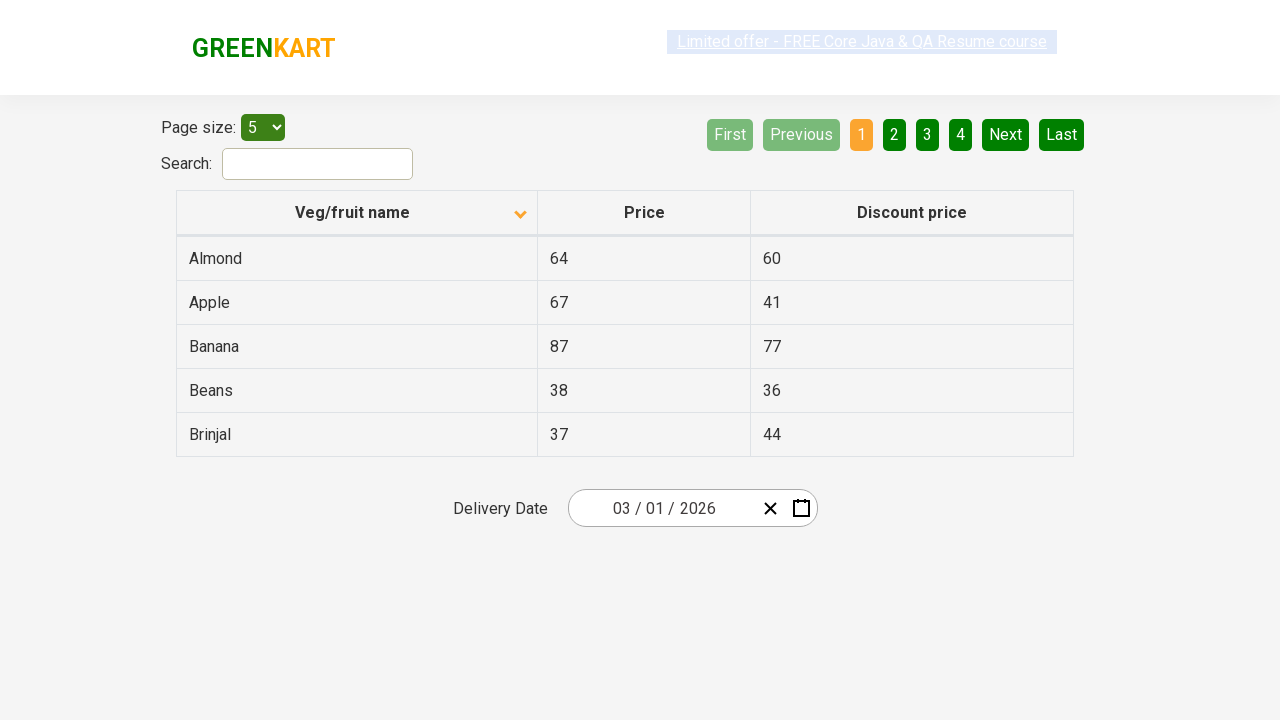

Clicked Next button to navigate to next page at (1006, 134) on [aria-label='Next']
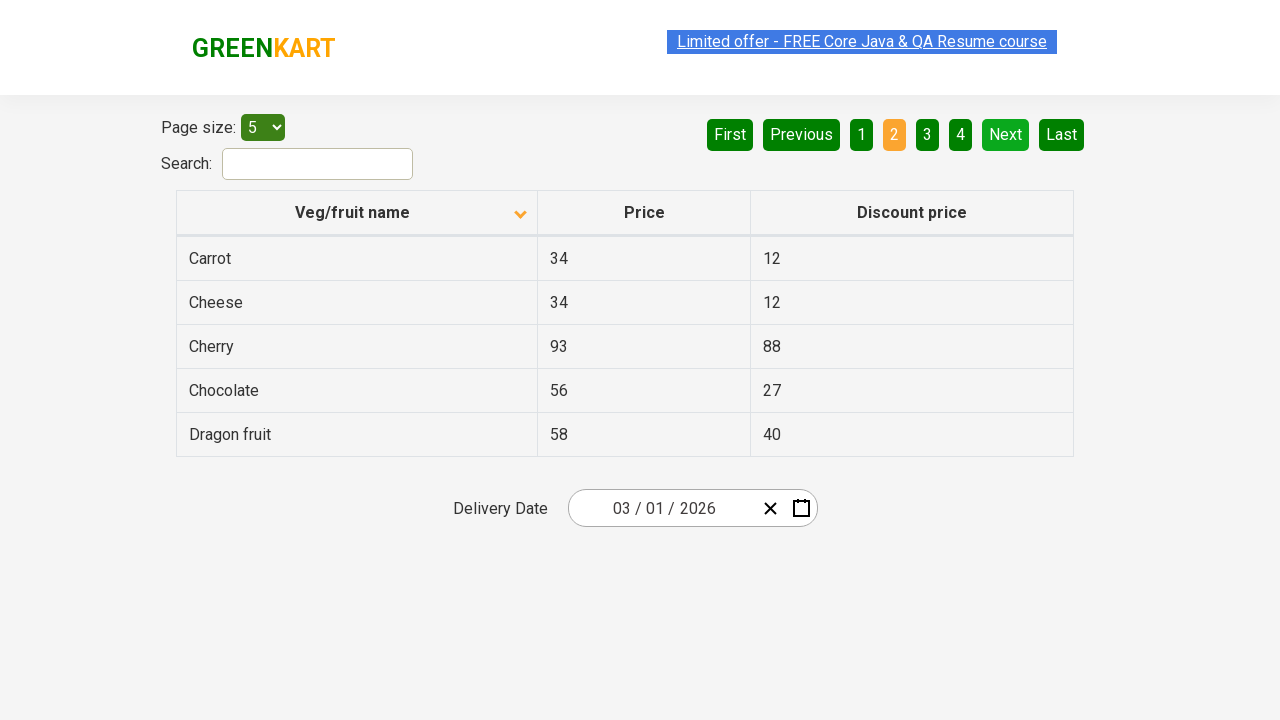

Waited for next page to load
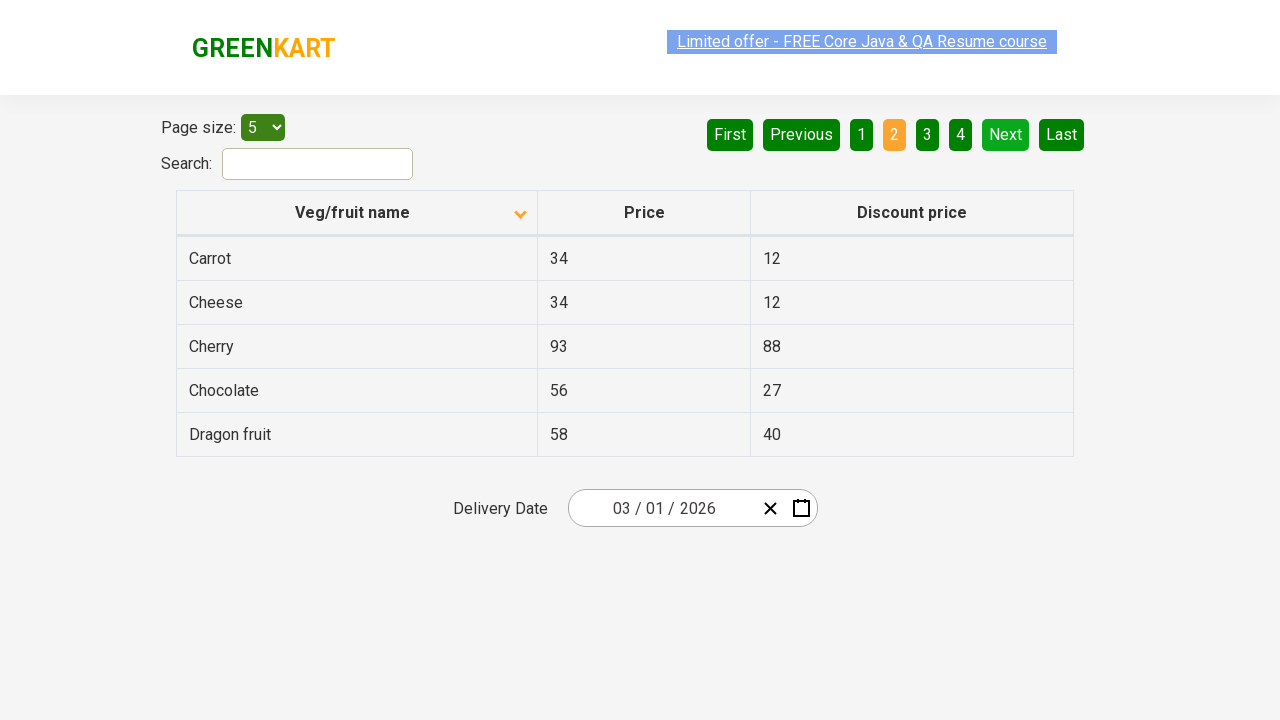

Clicked Next button to navigate to next page at (1006, 134) on [aria-label='Next']
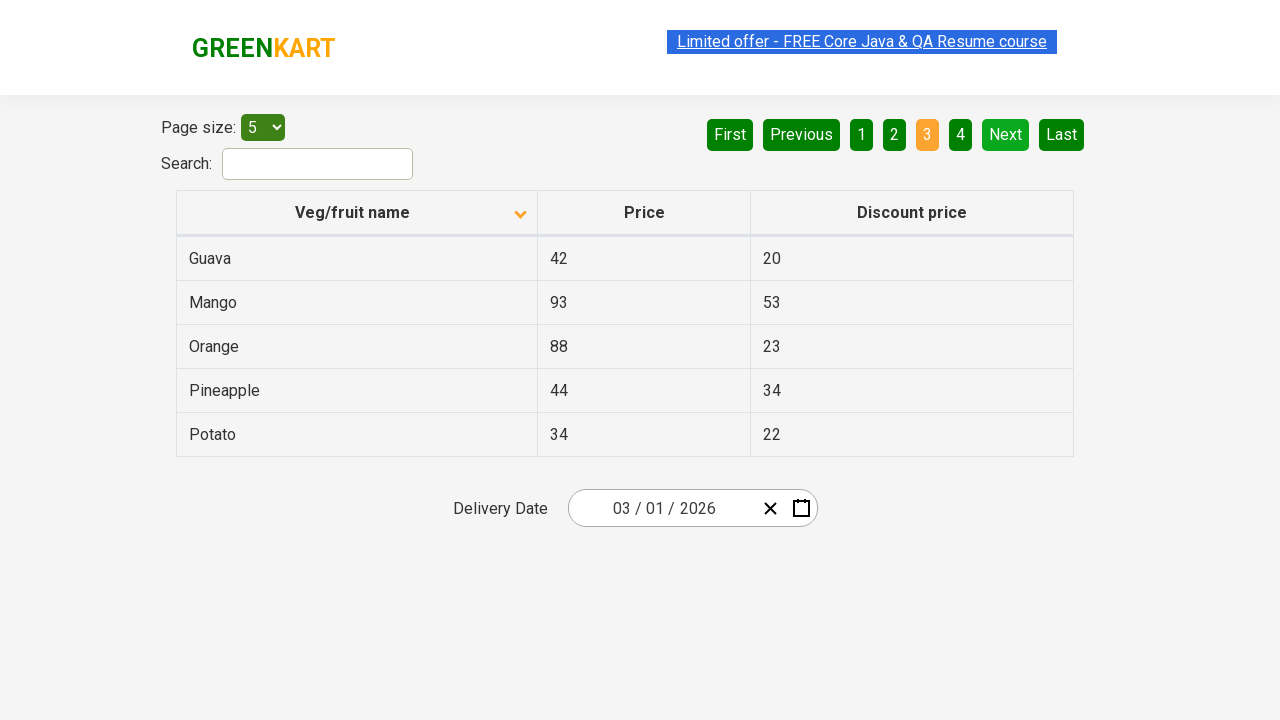

Waited for next page to load
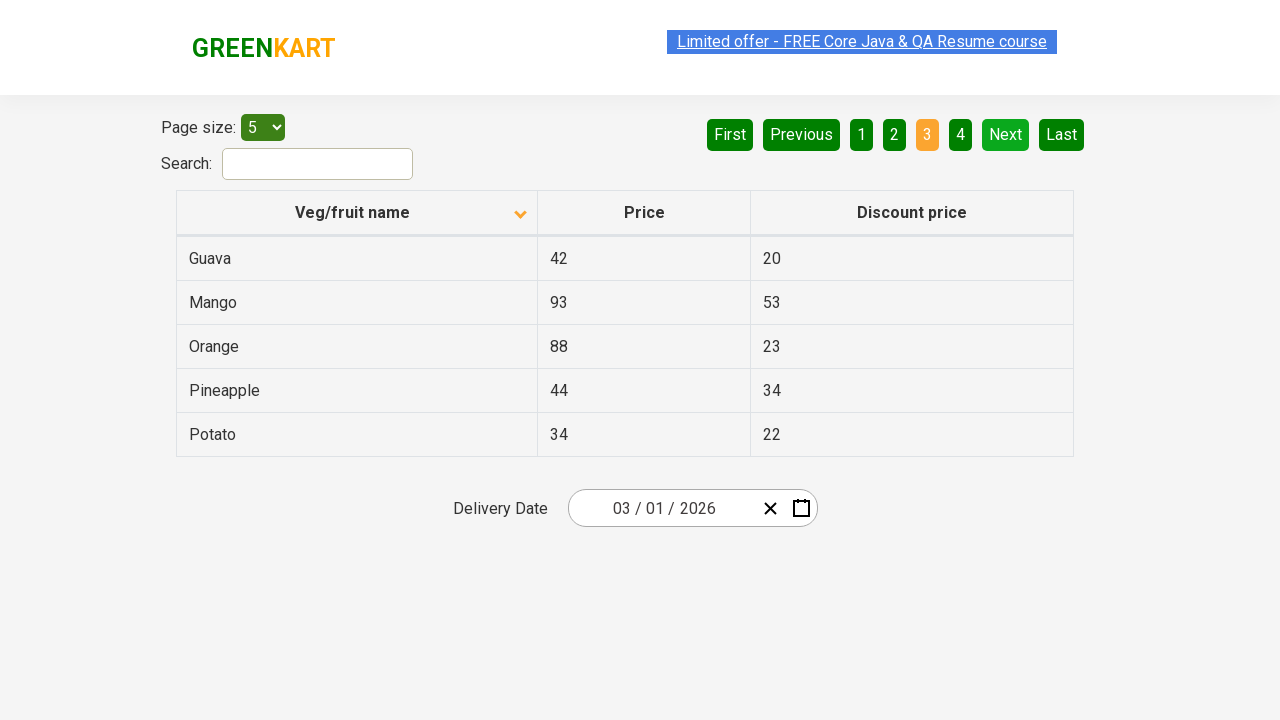

Clicked Next button to navigate to next page at (1006, 134) on [aria-label='Next']
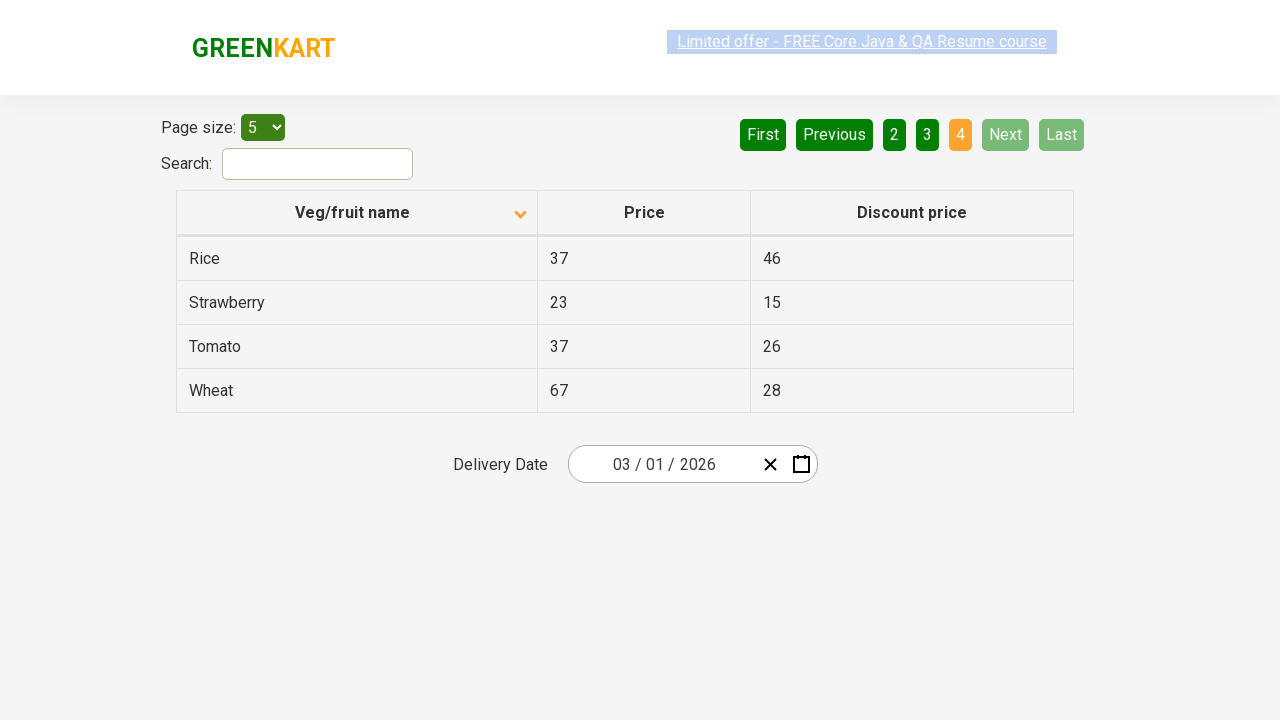

Waited for next page to load
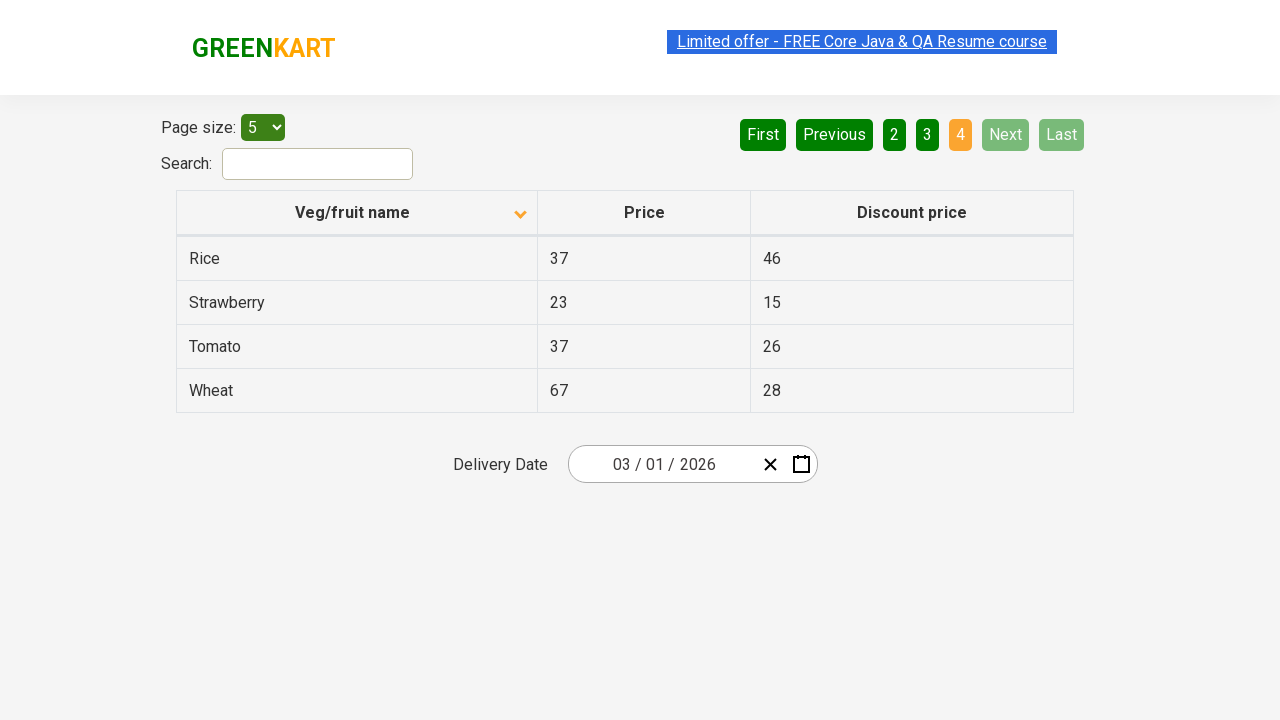

Found Rice with price: 37
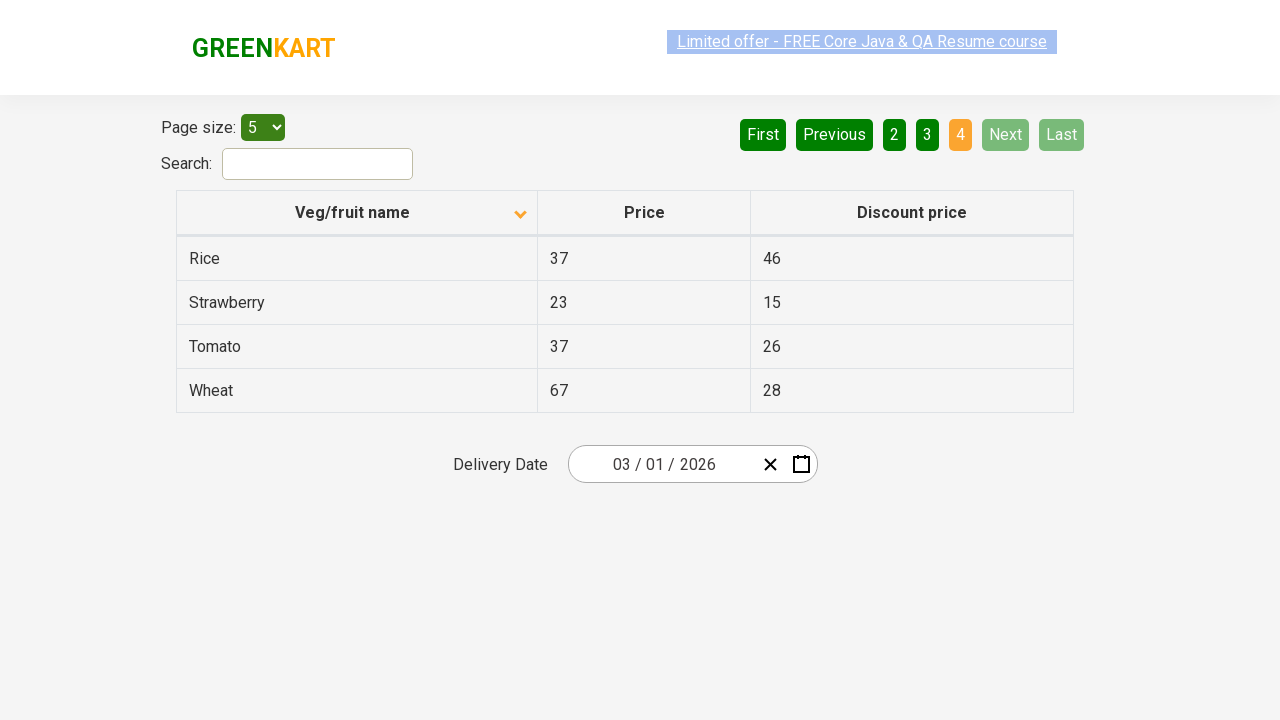

Assertion passed: Rice was found in the table
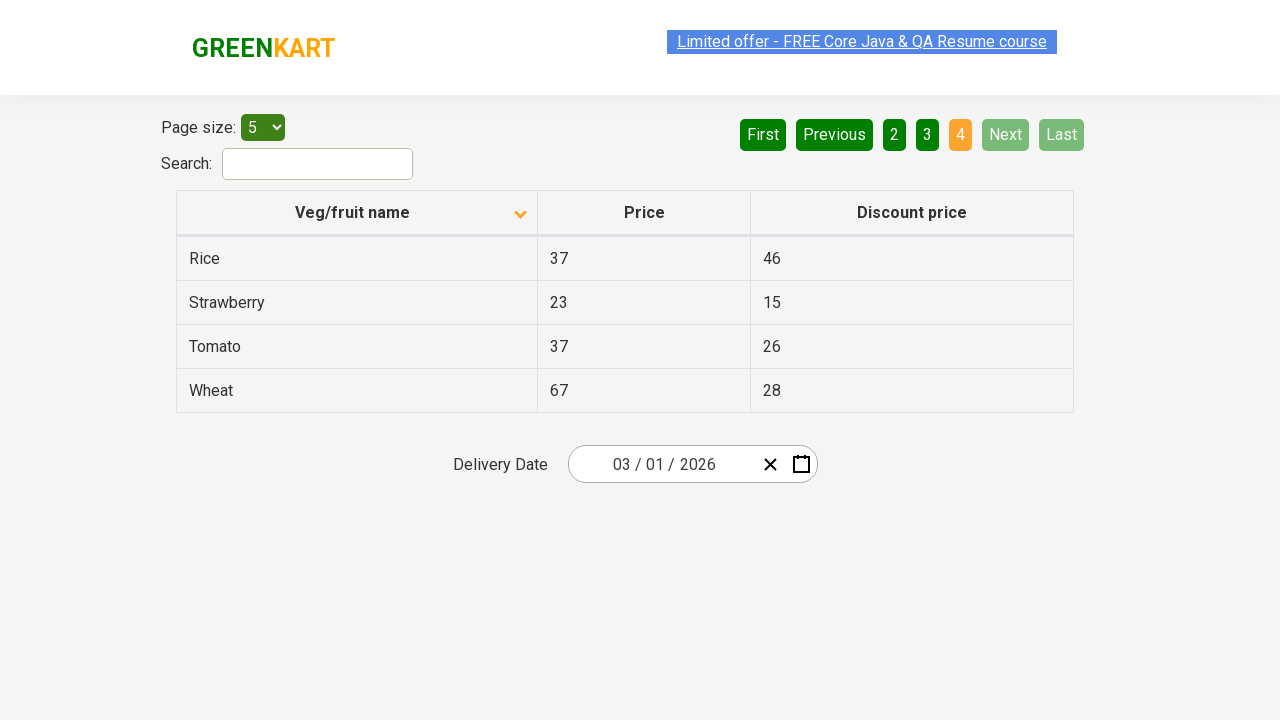

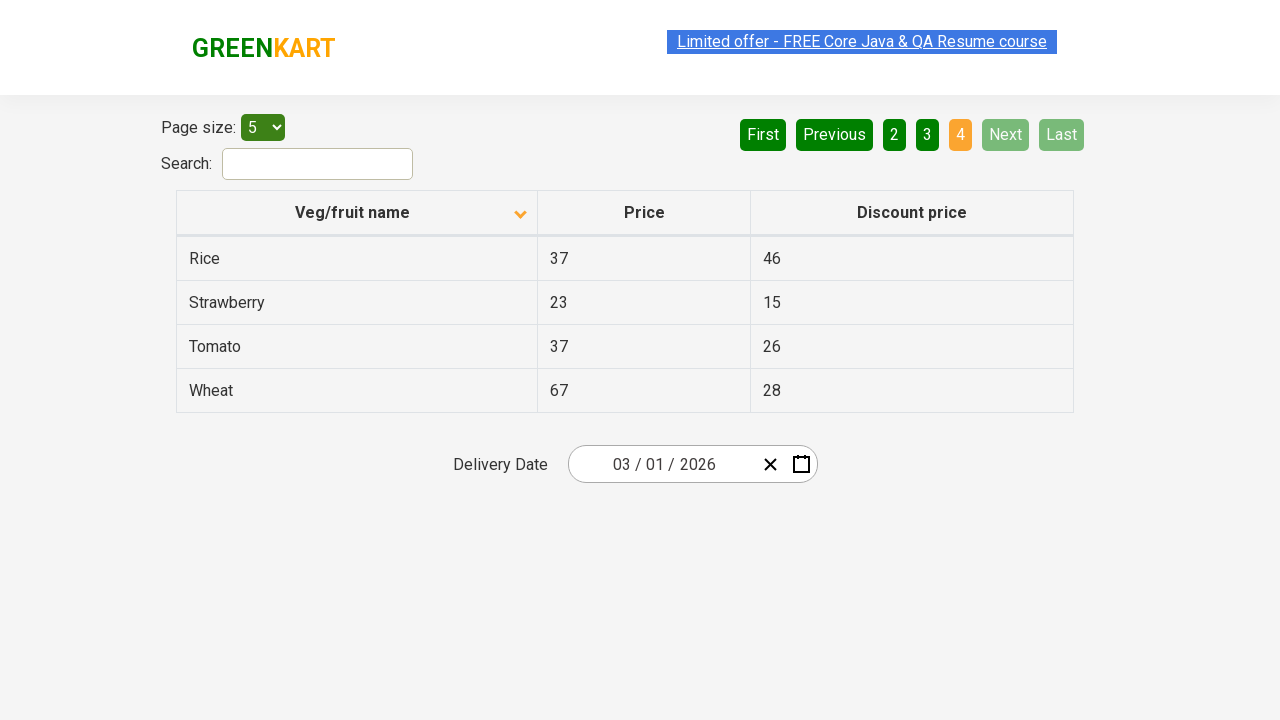